Tests the GitHub homepage hero section by entering an email/username into the sign-up email field

Starting URL: https://github.com/

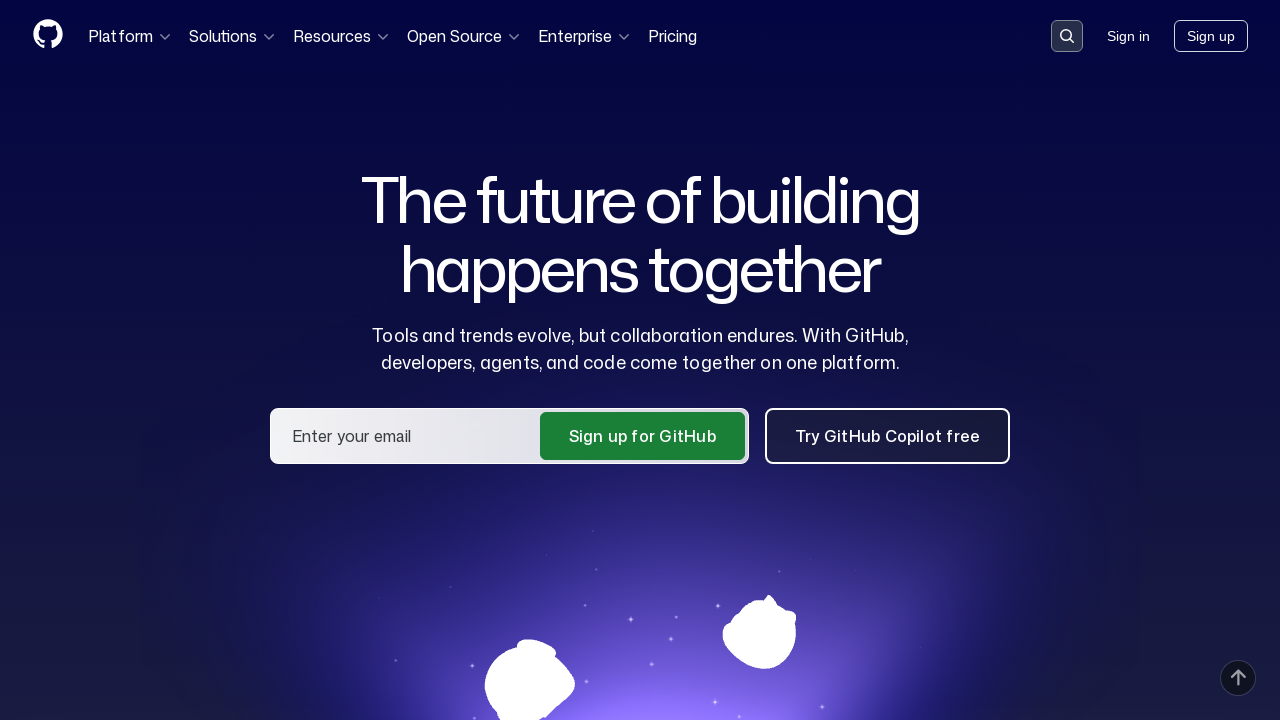

Filled hero email field with 'testuser2024' on #hero_user_email
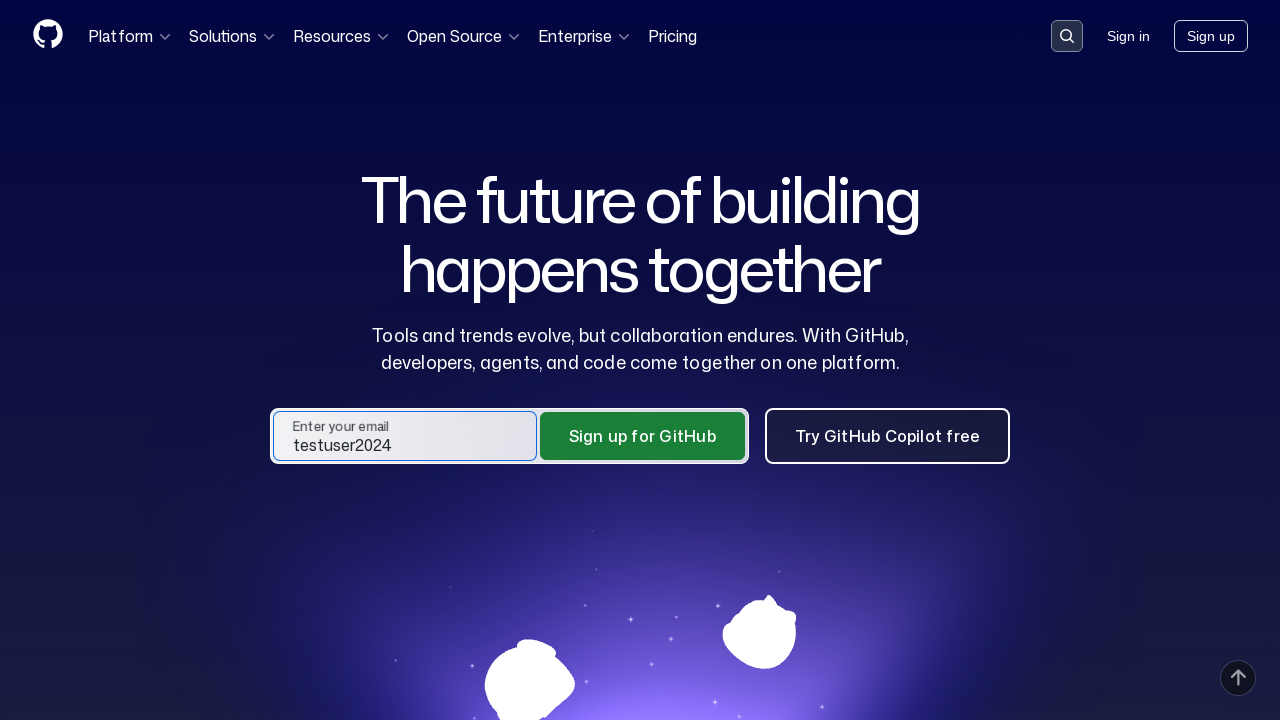

Verified that hero email field contains 'testuser2024'
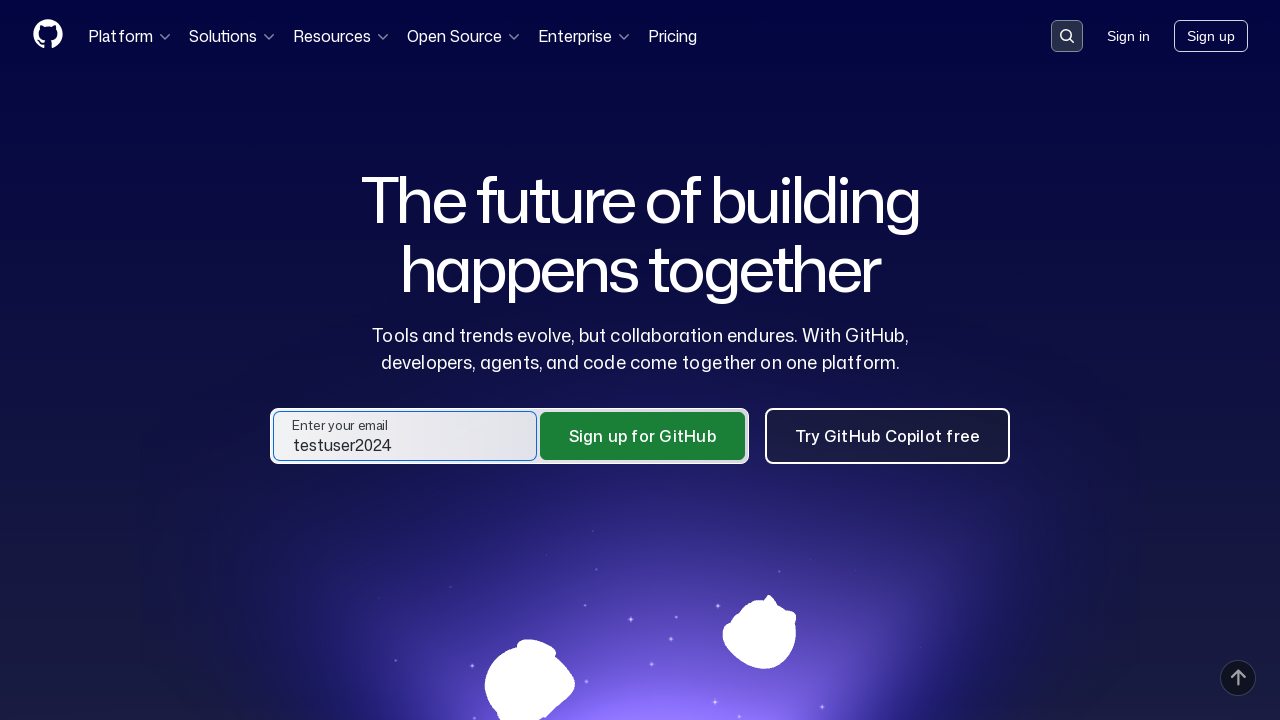

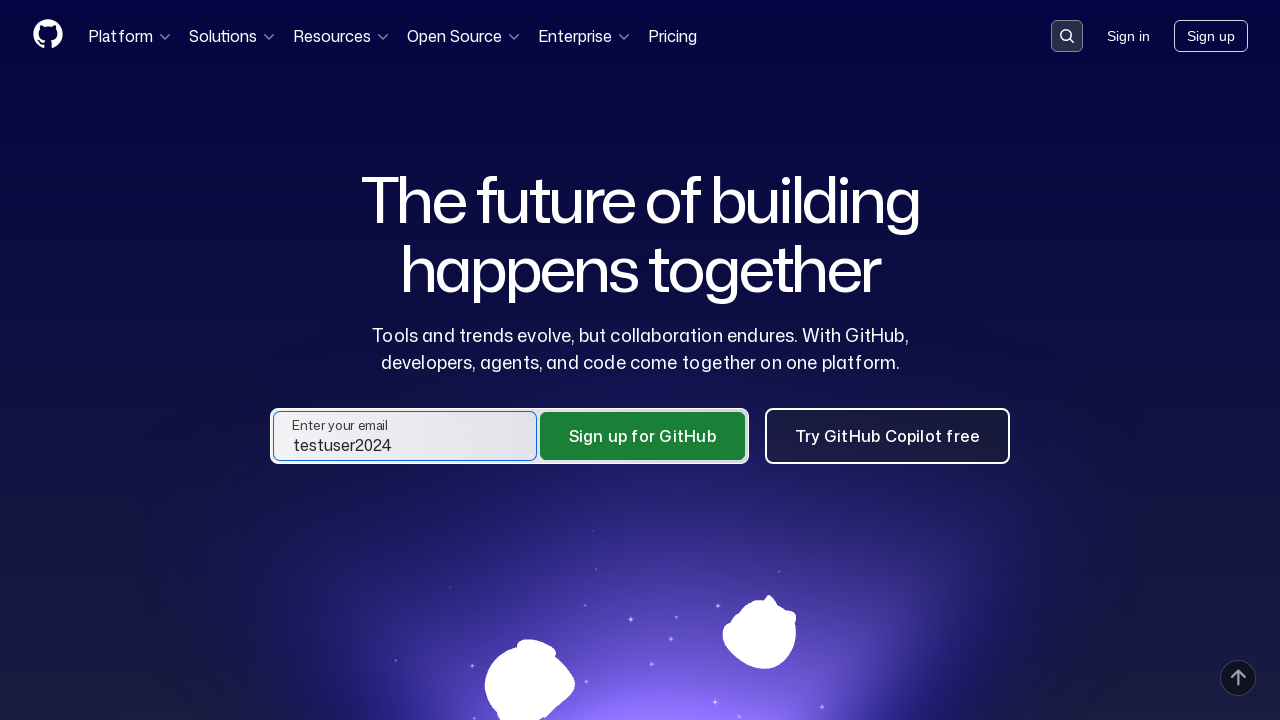